Navigates to Mars news page and waits for news content to load, verifying the page displays article titles and teasers.

Starting URL: https://data-class-mars.s3.amazonaws.com/Mars/index.html

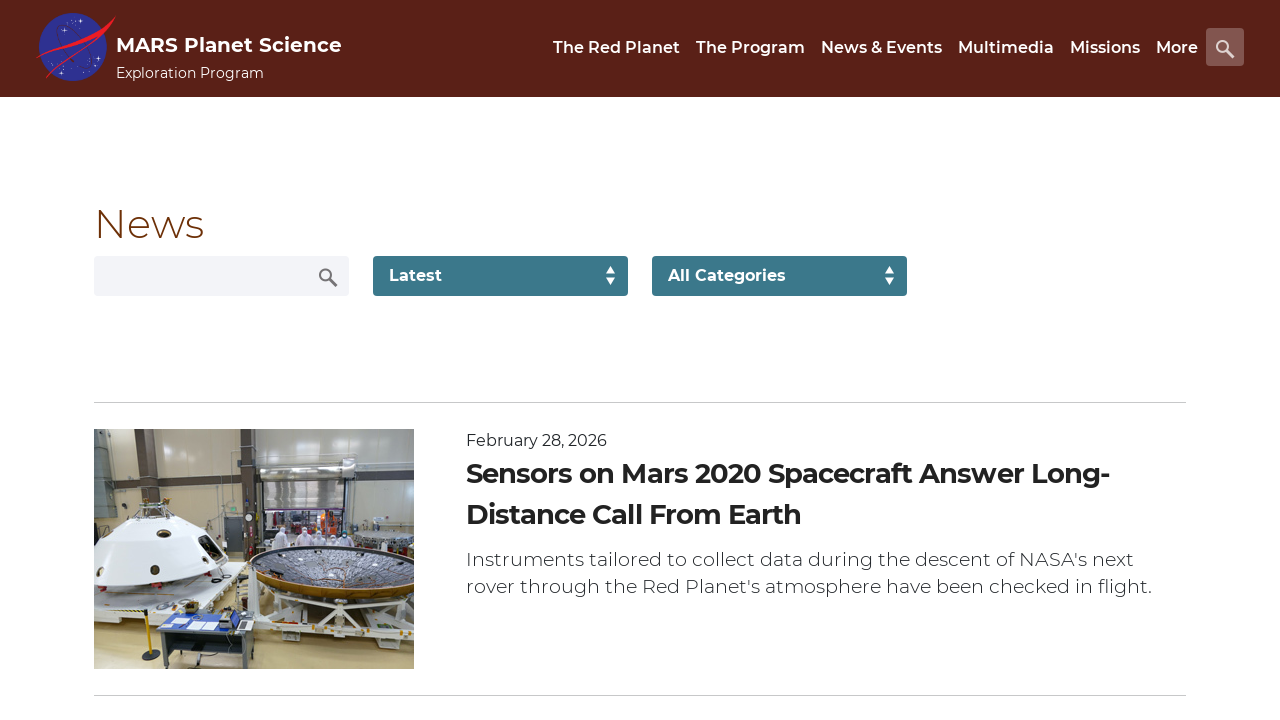

Navigated to Mars news page
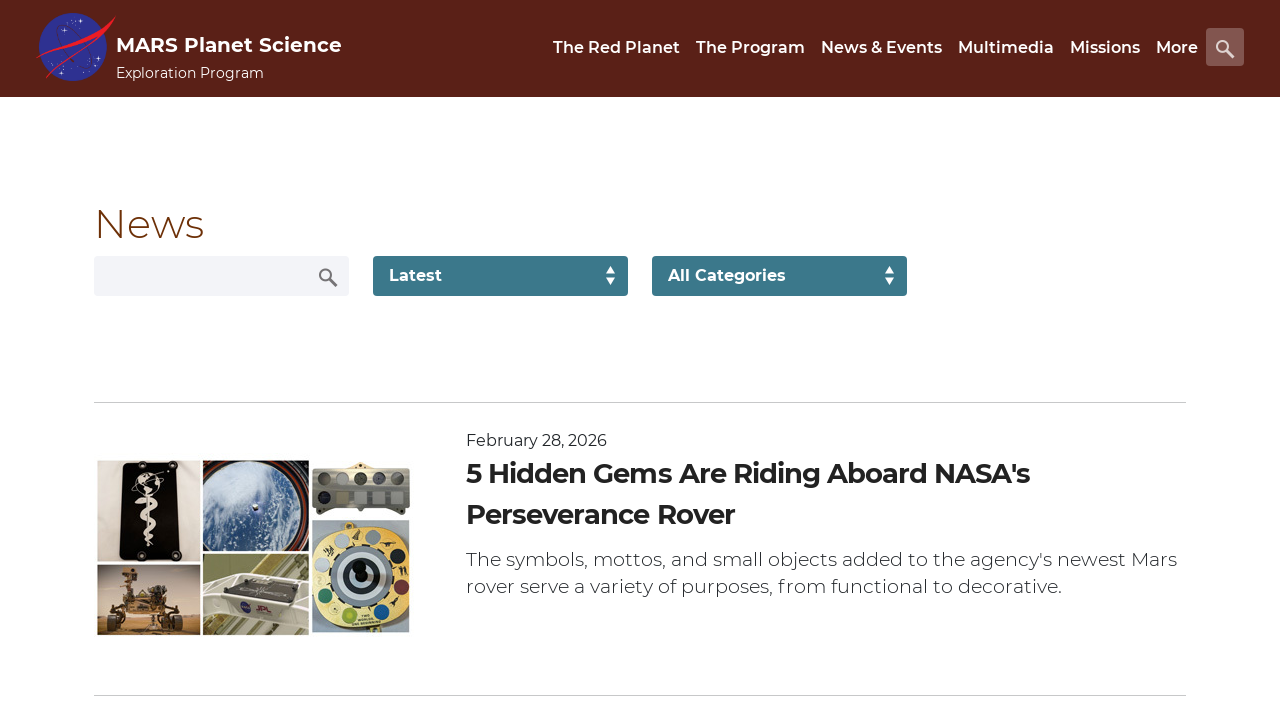

News content list loaded
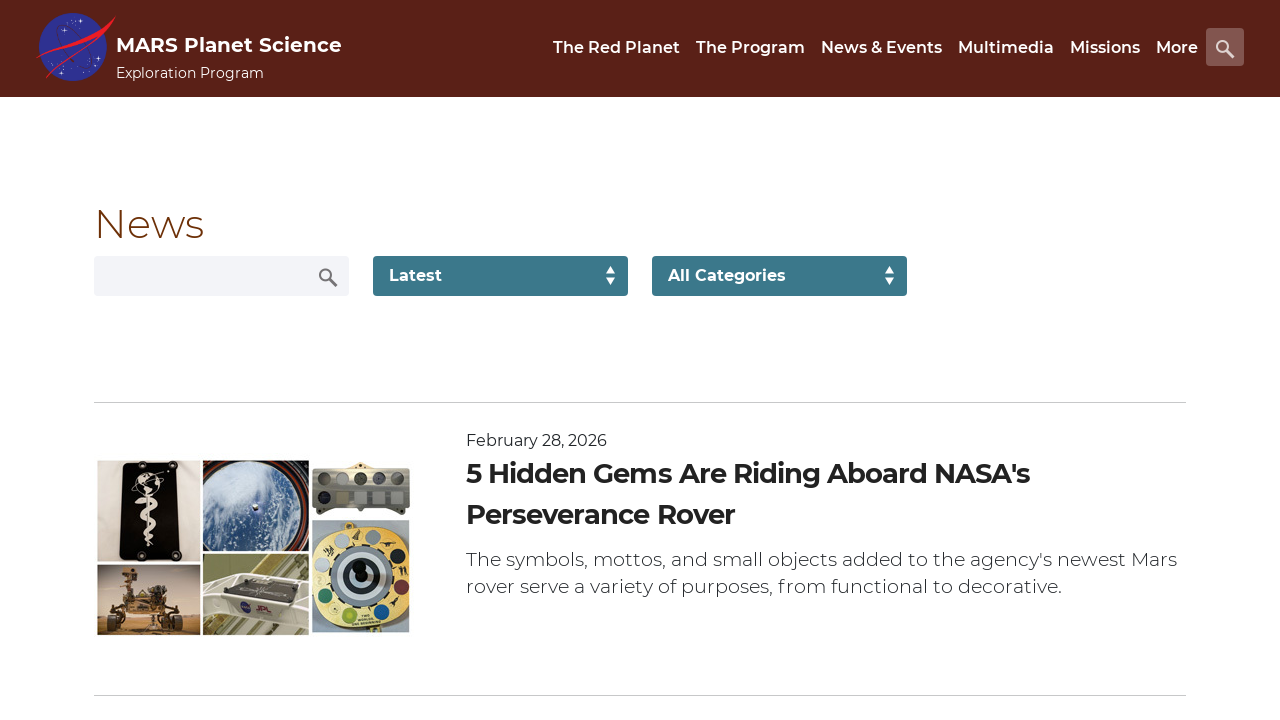

Article titles are present on the page
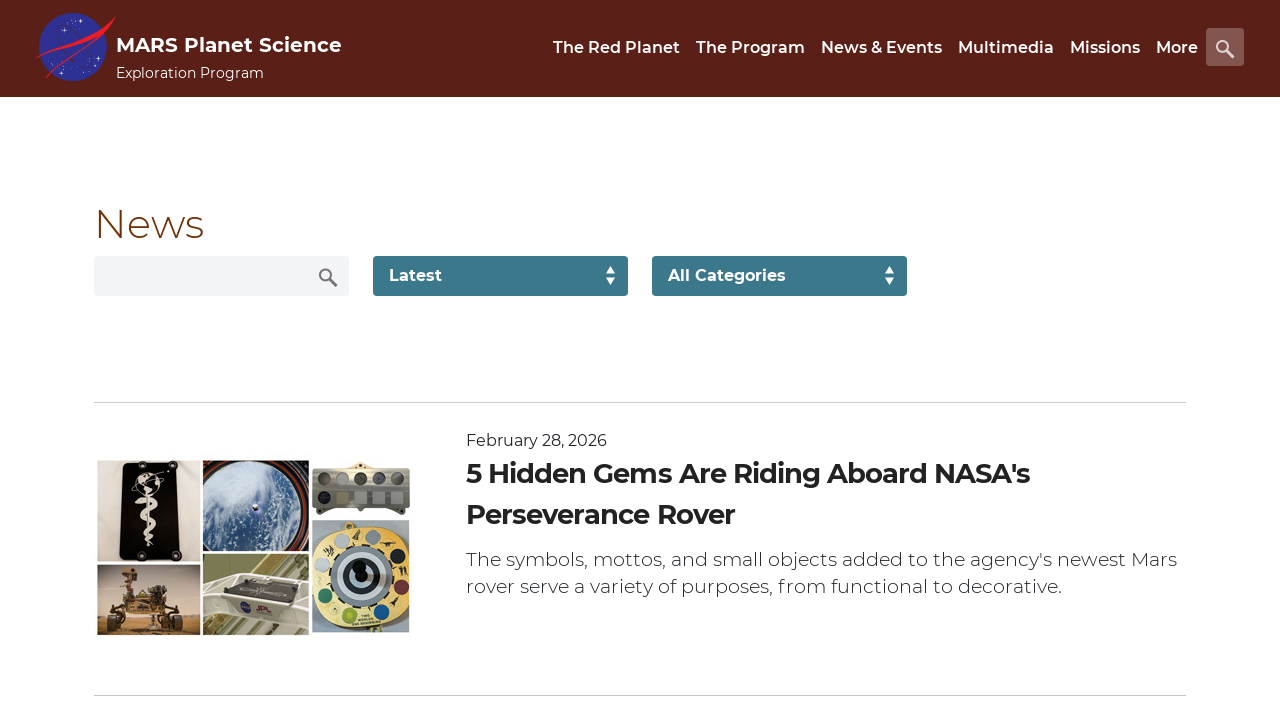

Article teasers are present on the page
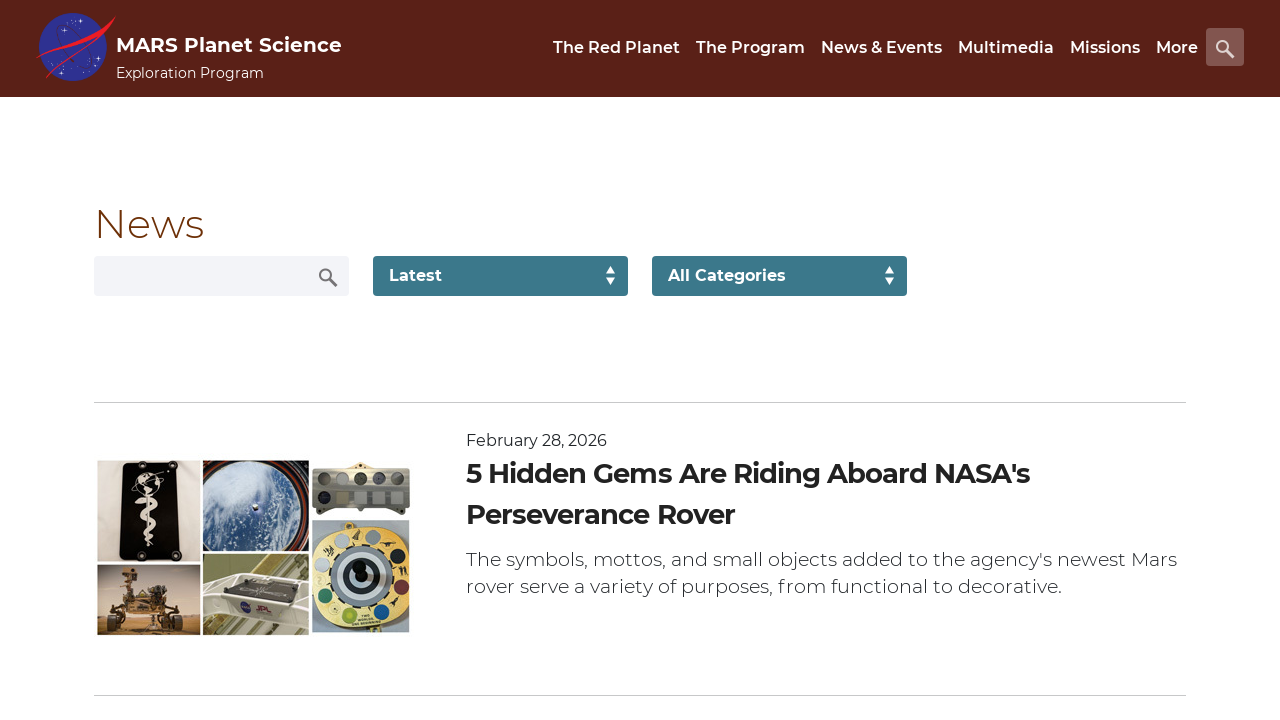

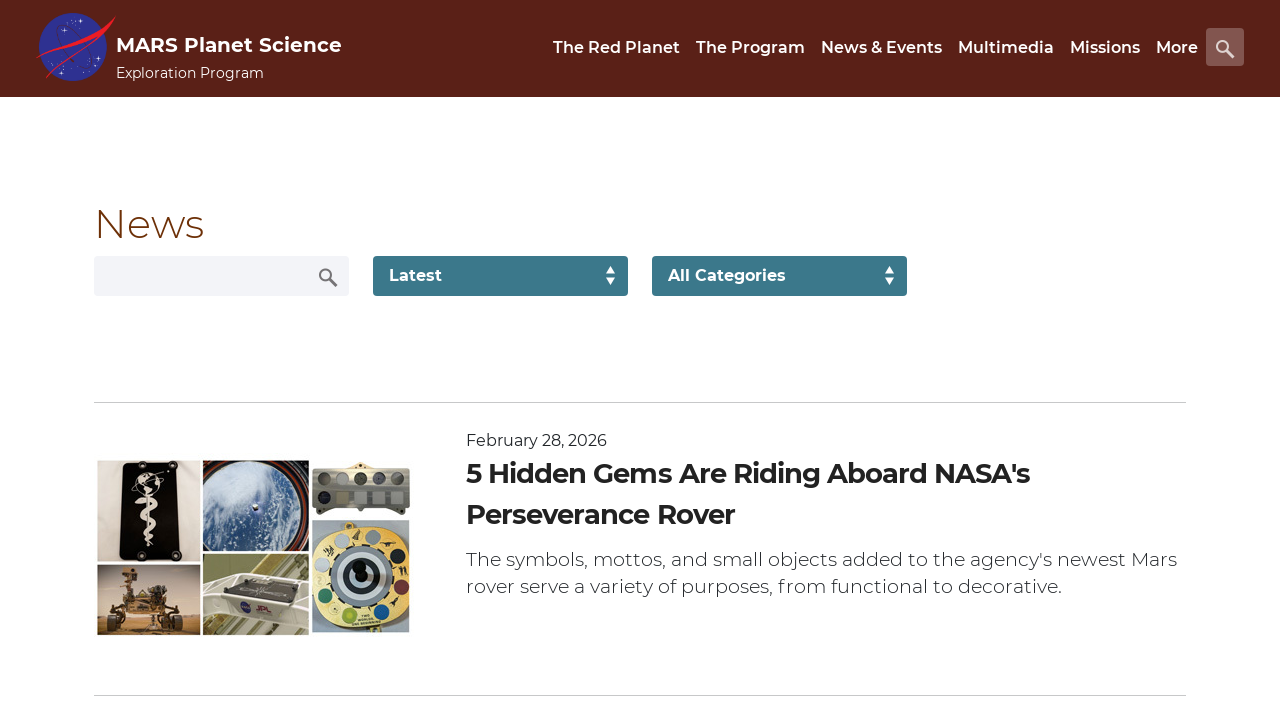